Tests file download functionality by clicking on a file link to download it from the download page

Starting URL: https://the-internet.herokuapp.com/download

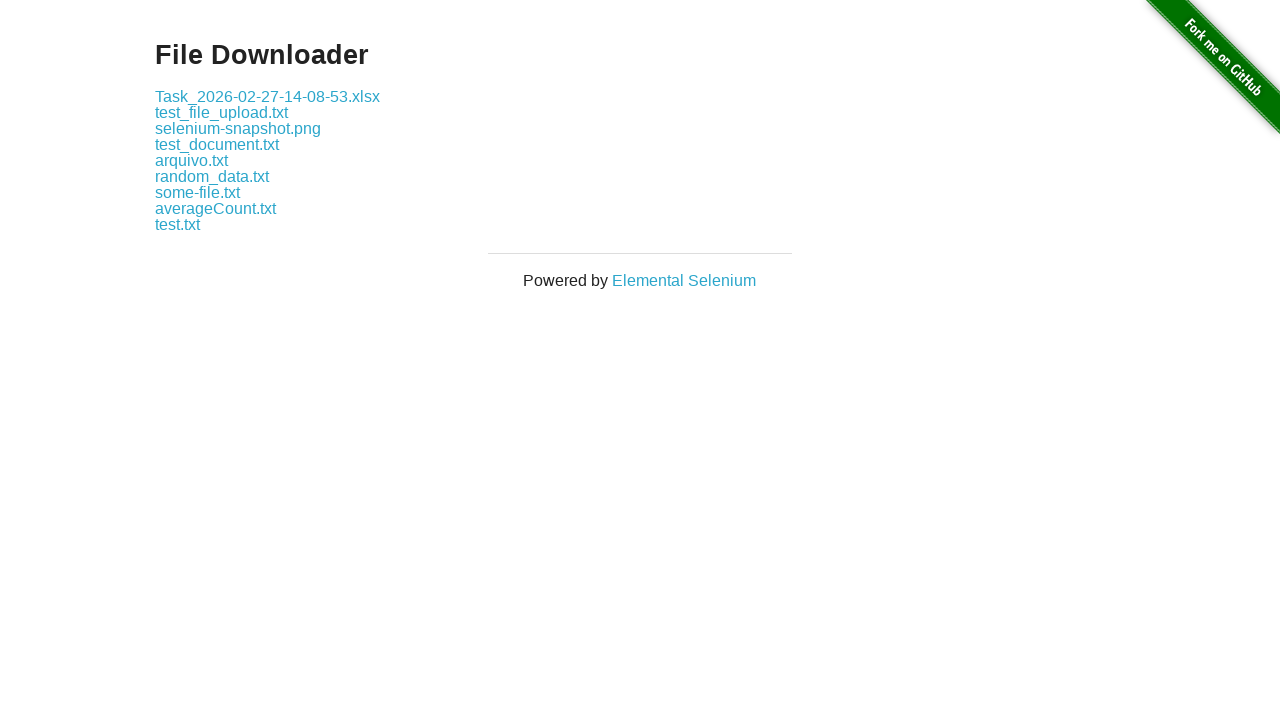

Clicked on a file download link (PNG, TXT, or PDF) at (222, 112) on a[href*='.png'], a[href*='.txt'], a[href*='.pdf']
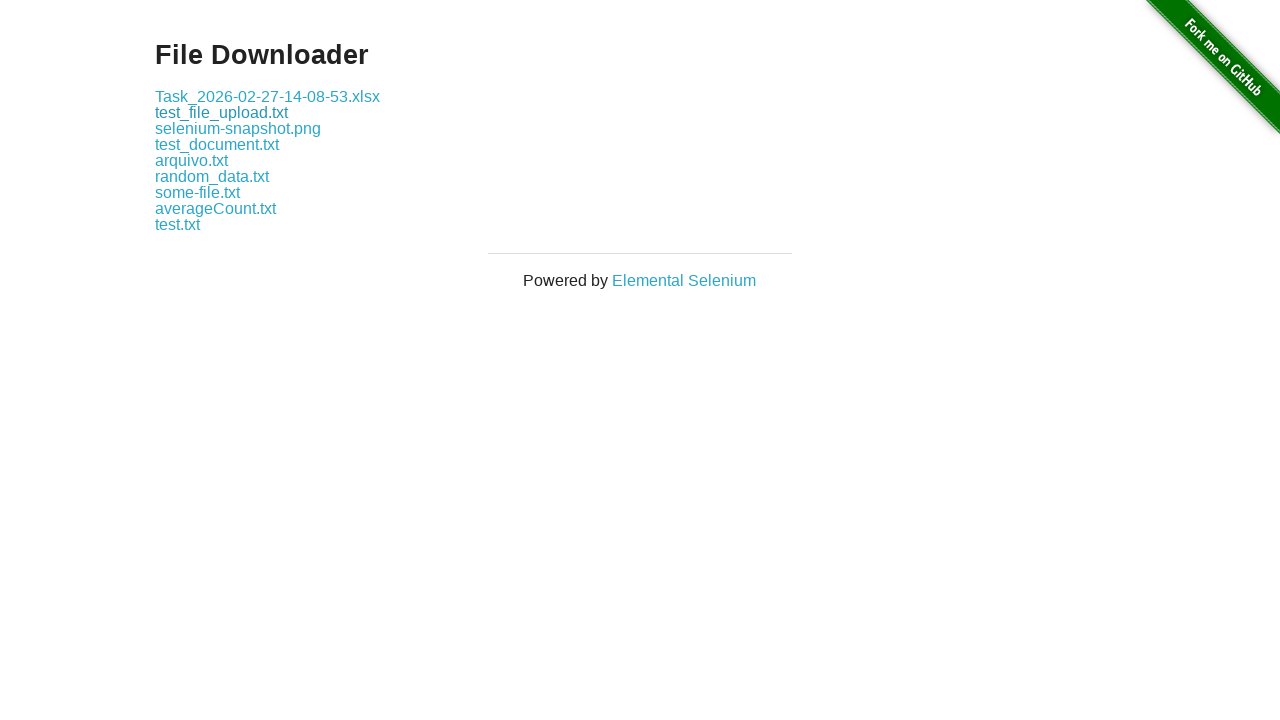

Waited 2 seconds for download to initiate
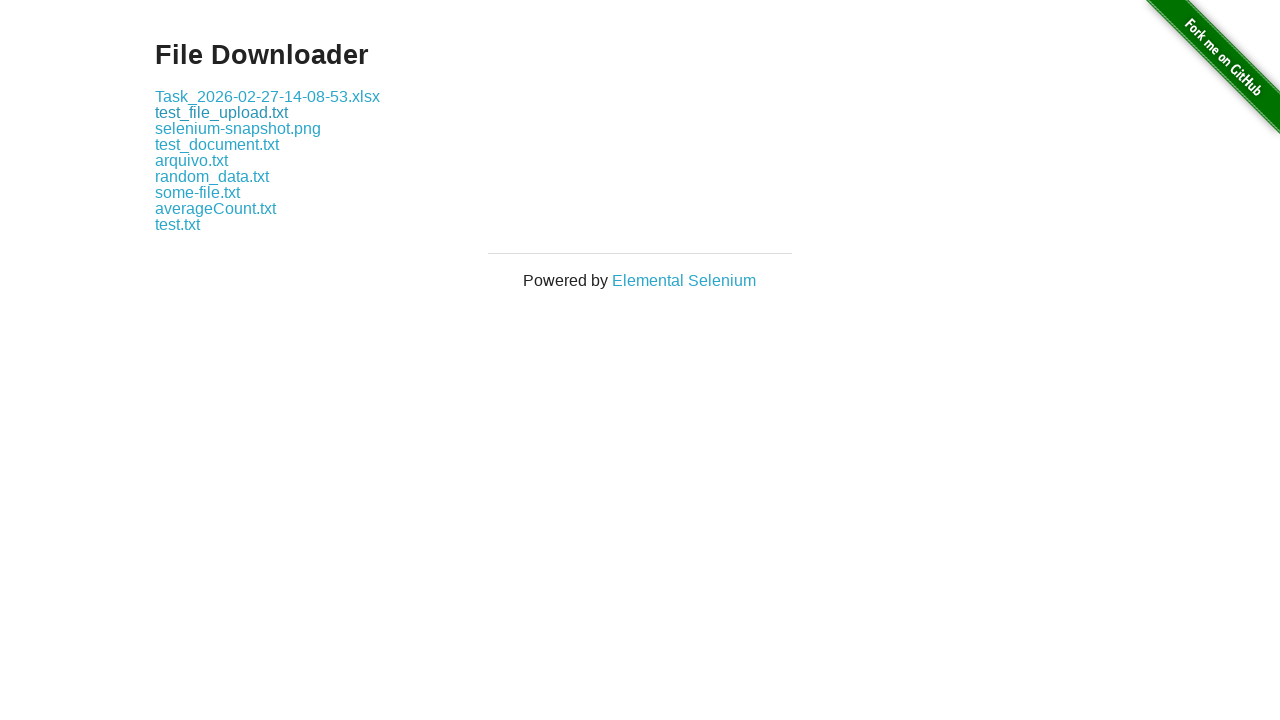

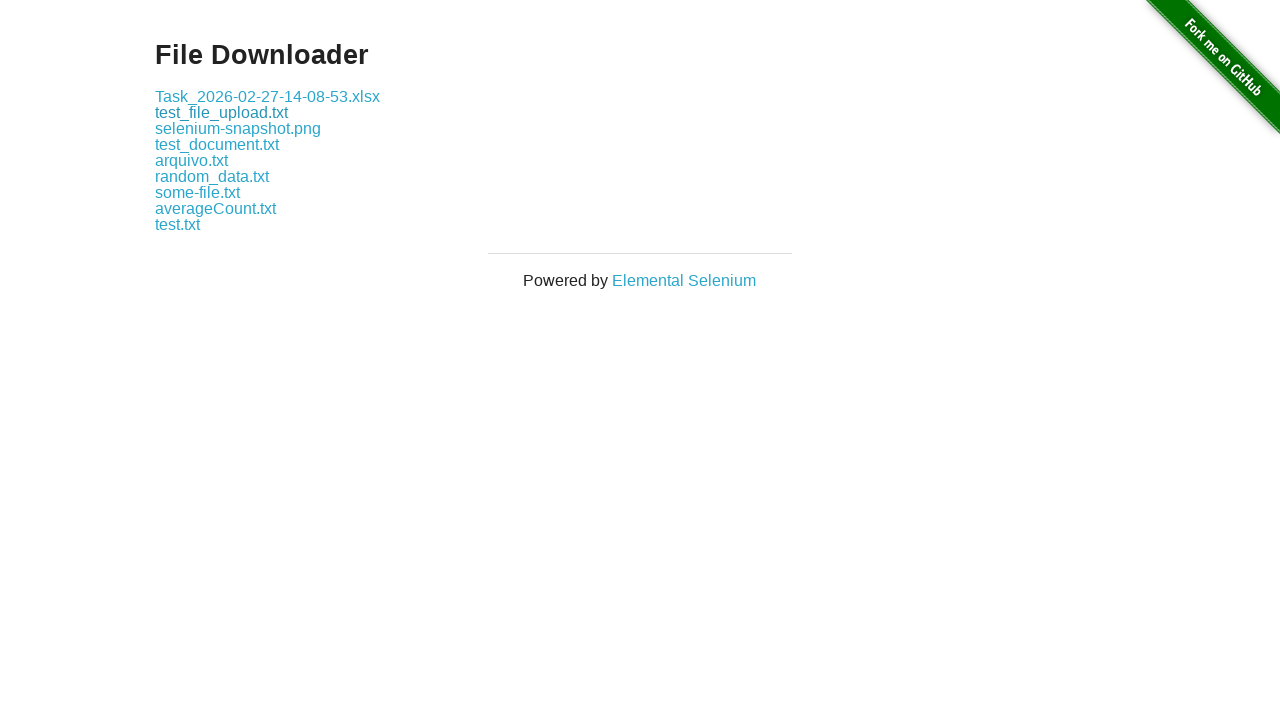